Tests A/B test opt-out by adding an optimizelyOptOut cookie before visiting the A/B test page, then verifying the heading shows "No A/B Test"

Starting URL: http://the-internet.herokuapp.com

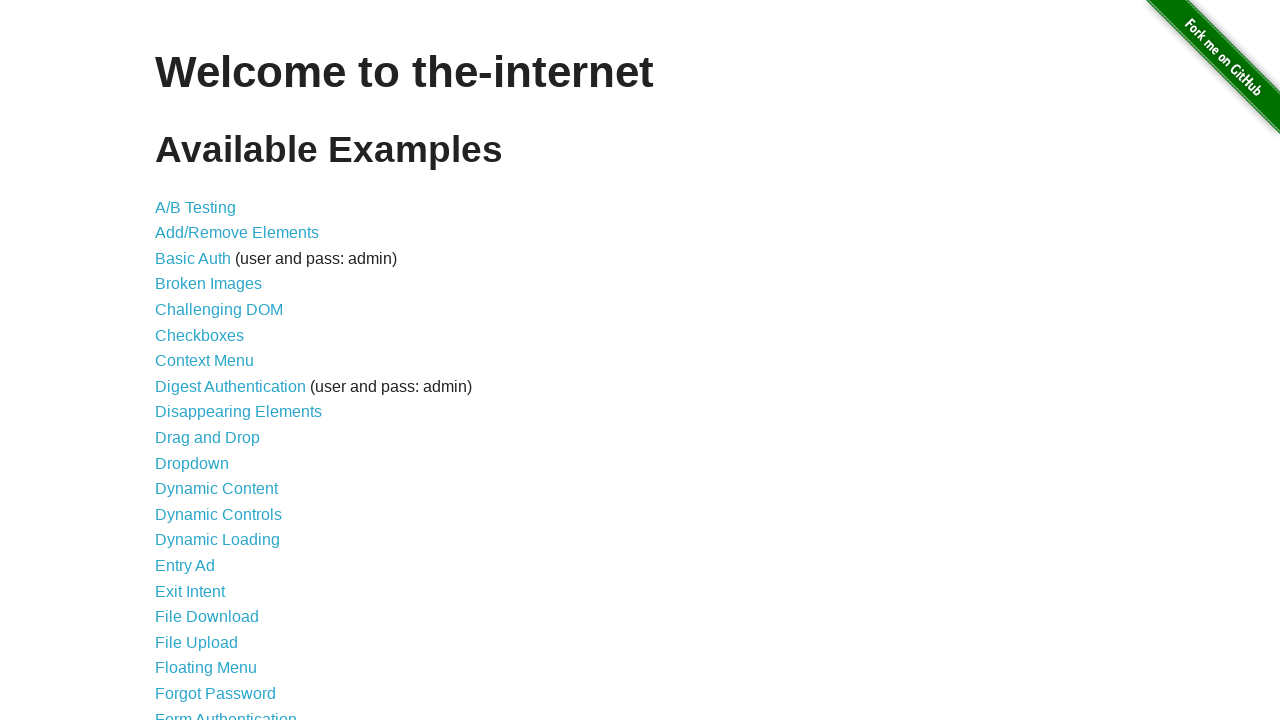

Added optimizelyOptOut cookie to the-internet.herokuapp.com domain
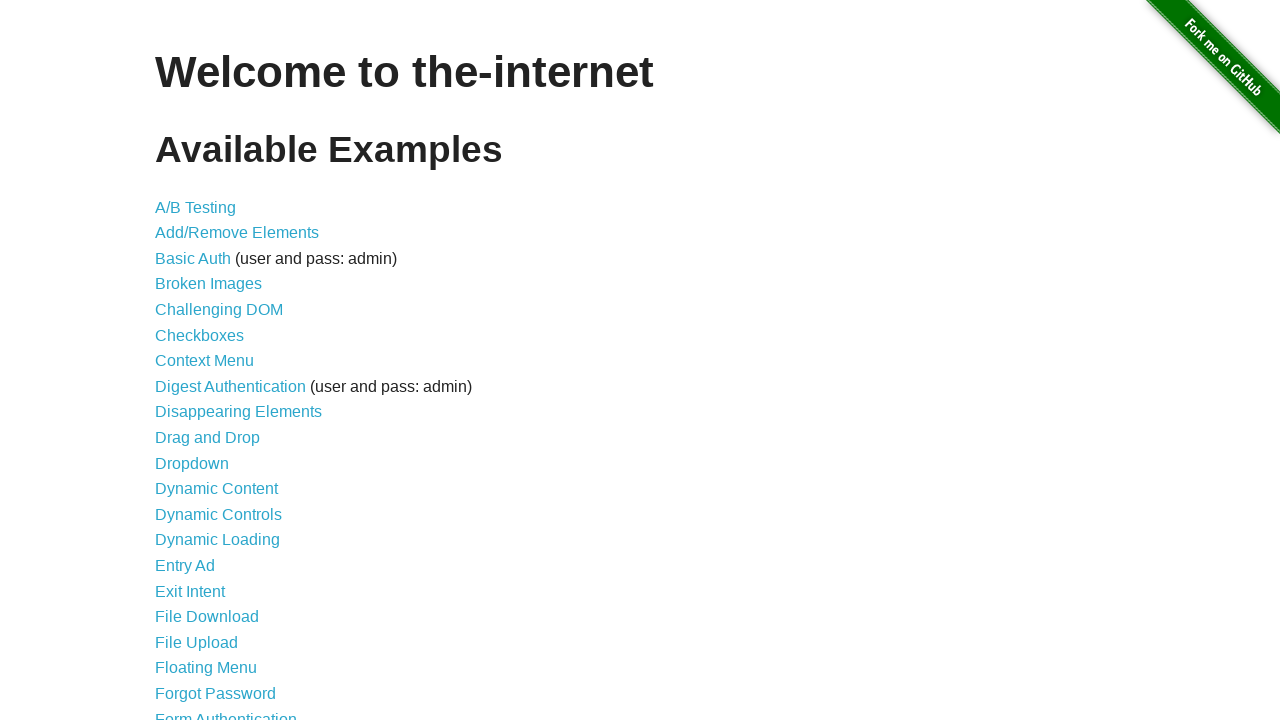

Navigated to A/B test page
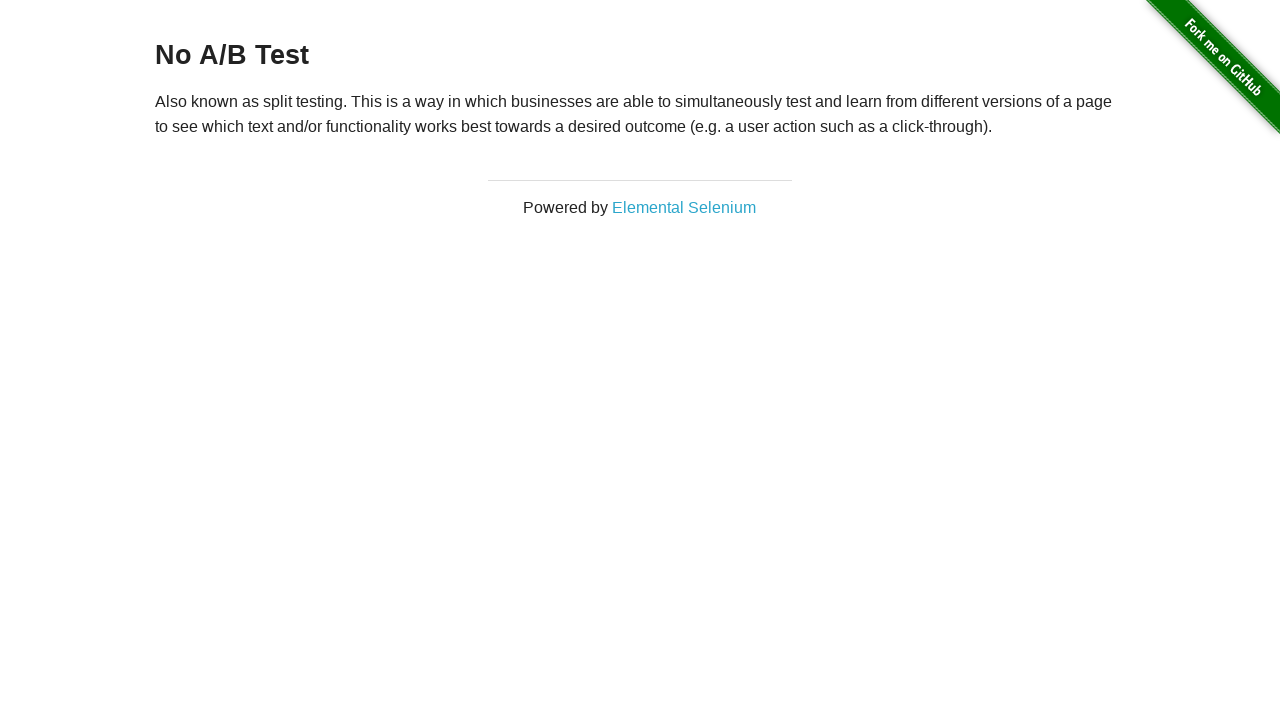

Located h3 heading element
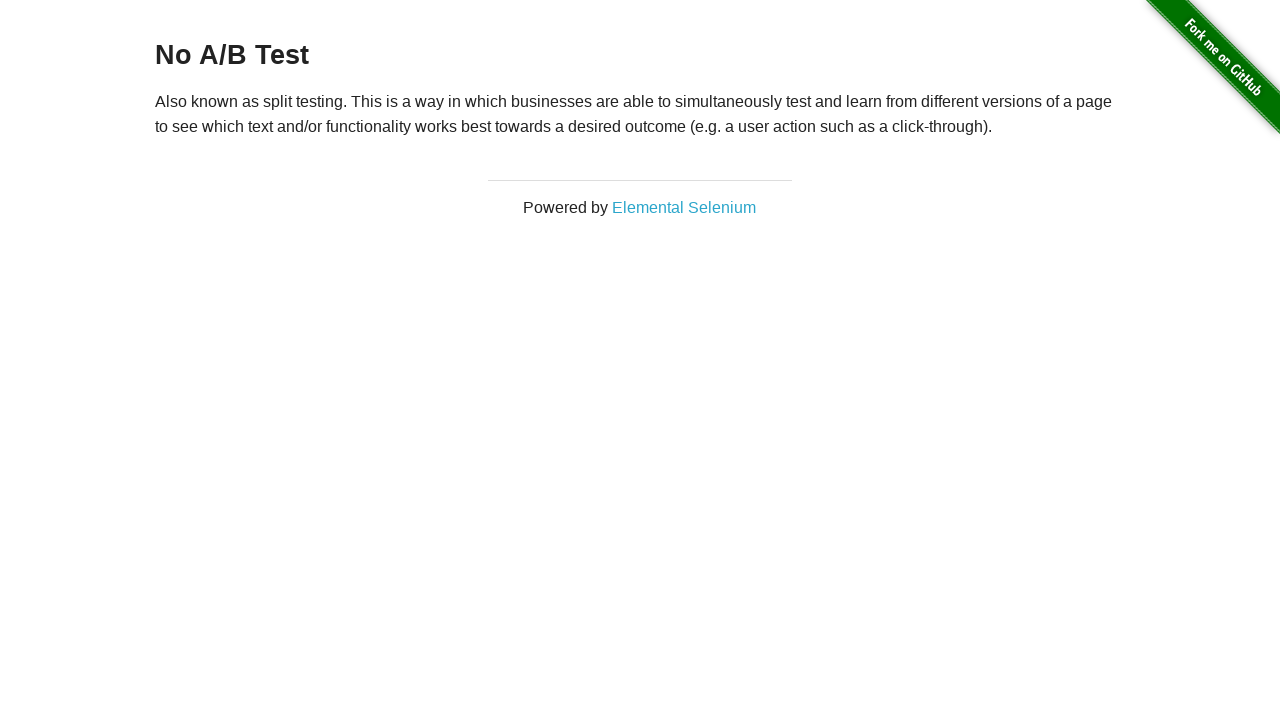

Waited for h3 heading to be visible
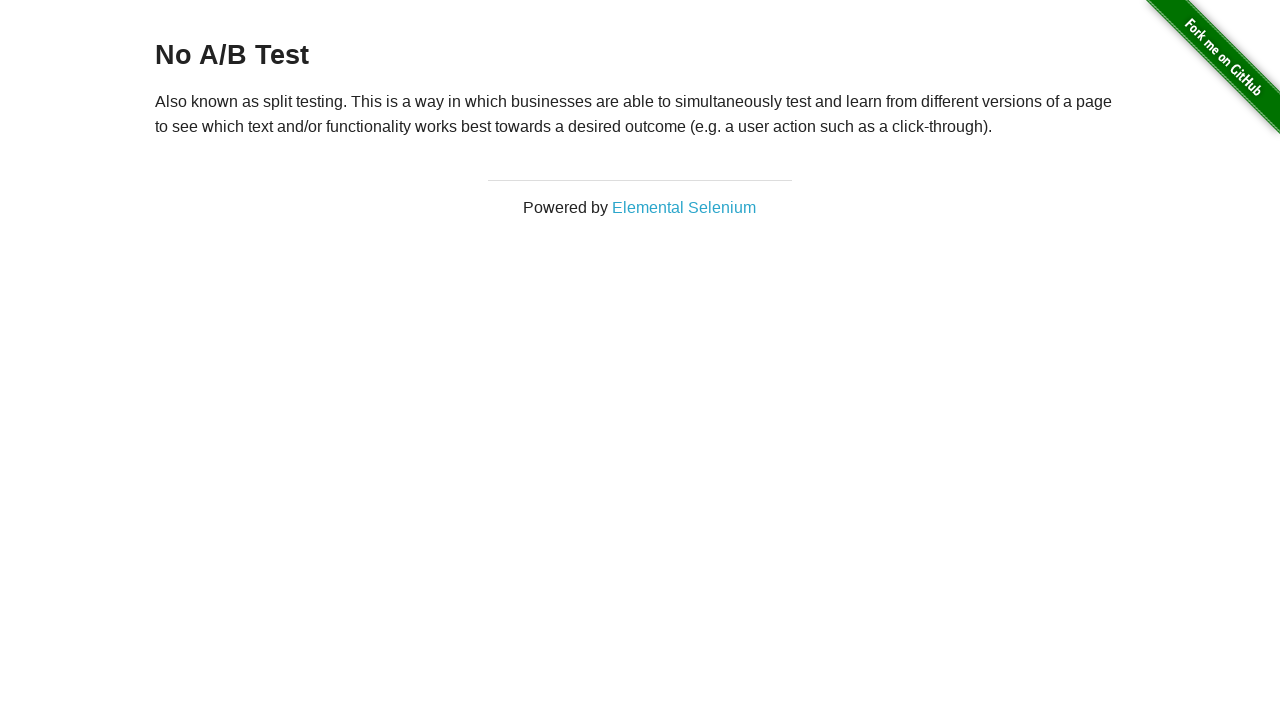

Verified heading text is 'No A/B Test' - opt-out successful
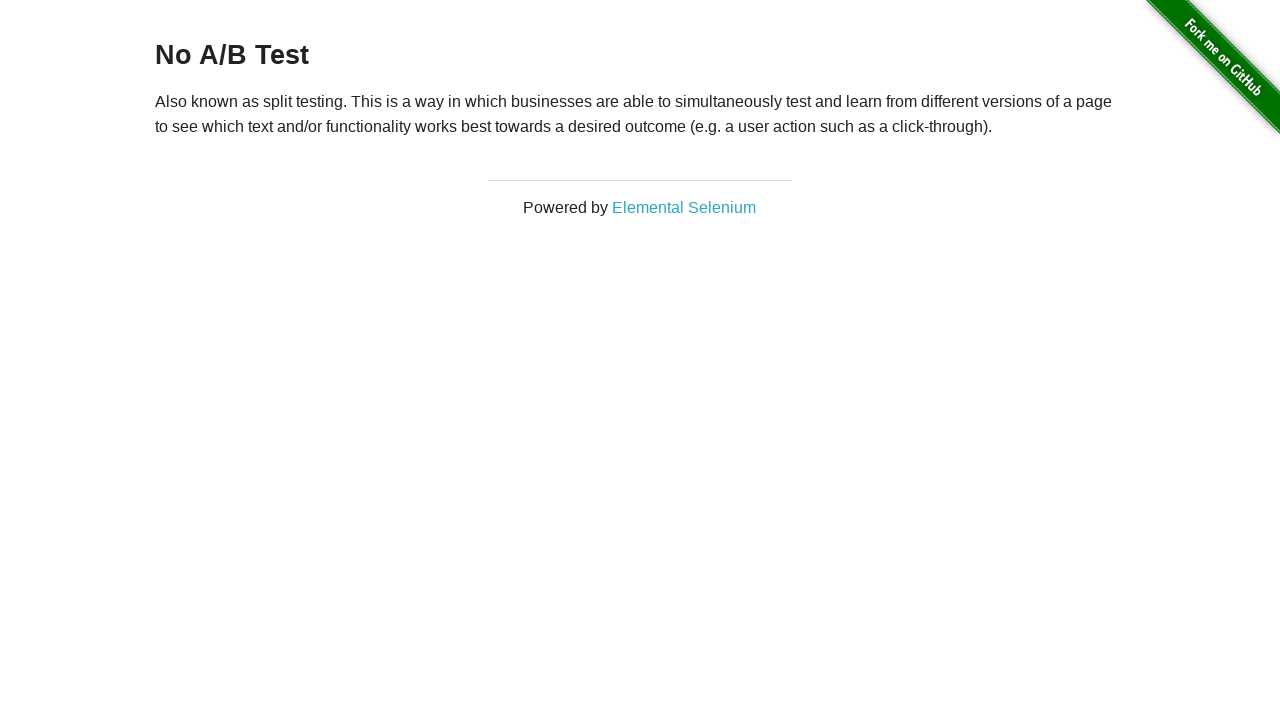

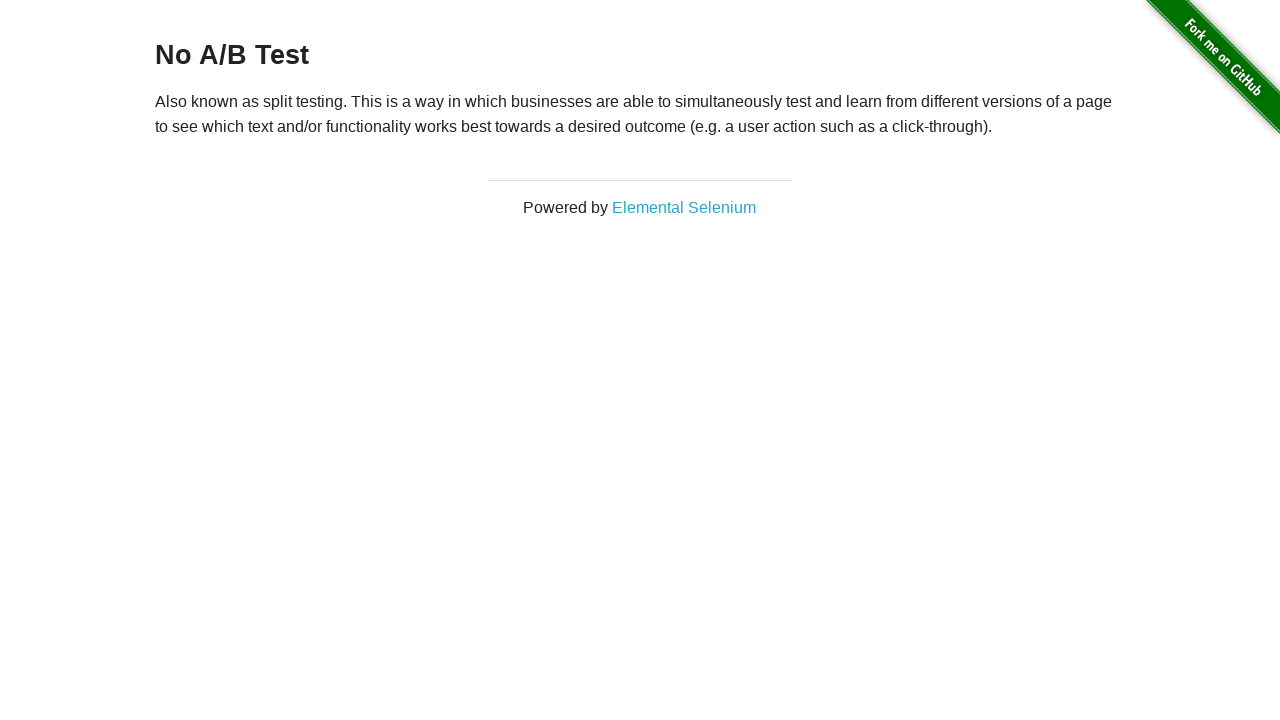